Tests dropdown selection functionality on a registration page by selecting values from Skills, Country, and Religion dropdown menus using different selection methods (by value and by index).

Starting URL: https://grotechminds.com/registration/

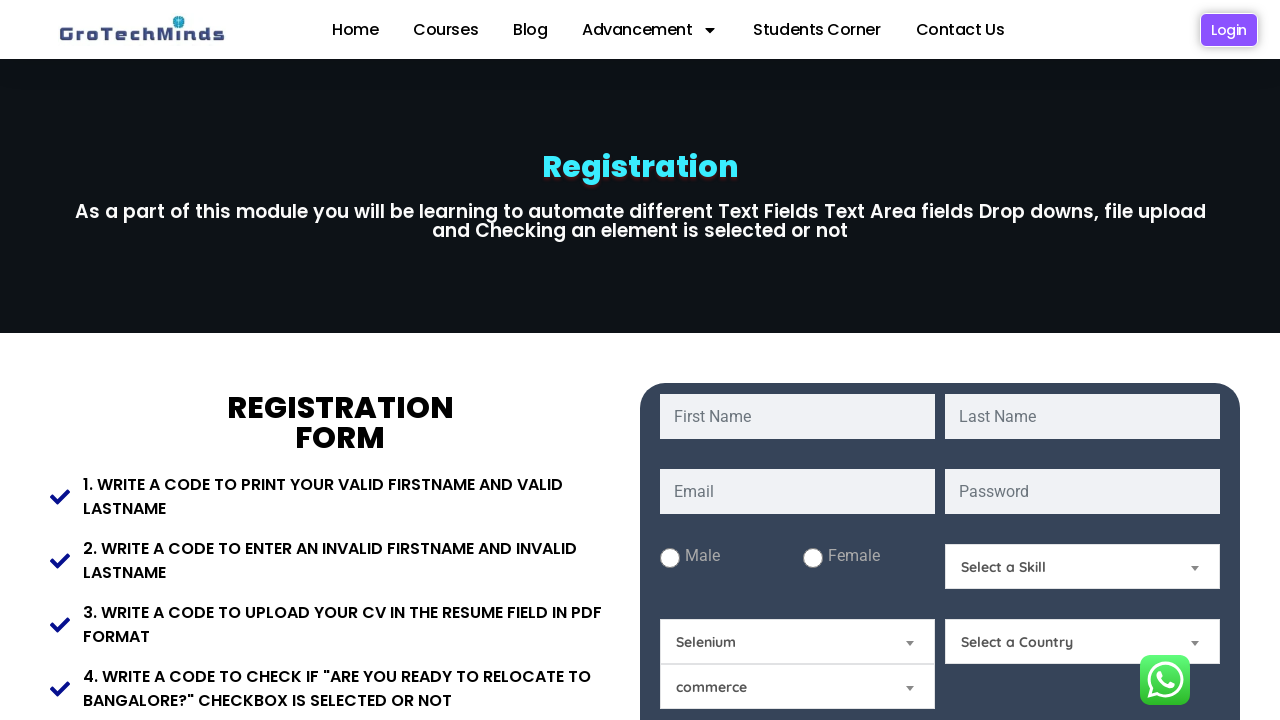

Waited for Skills dropdown to load
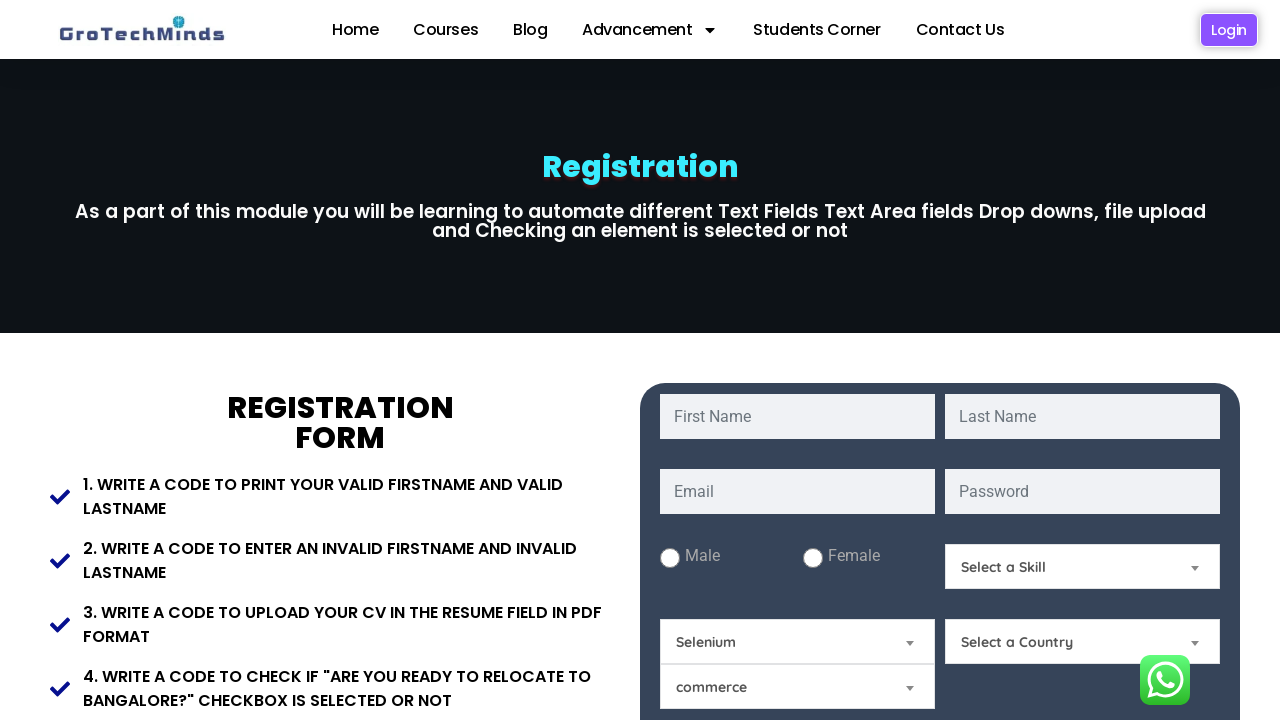

Selected 'select1' from Skills dropdown by value on #Skills
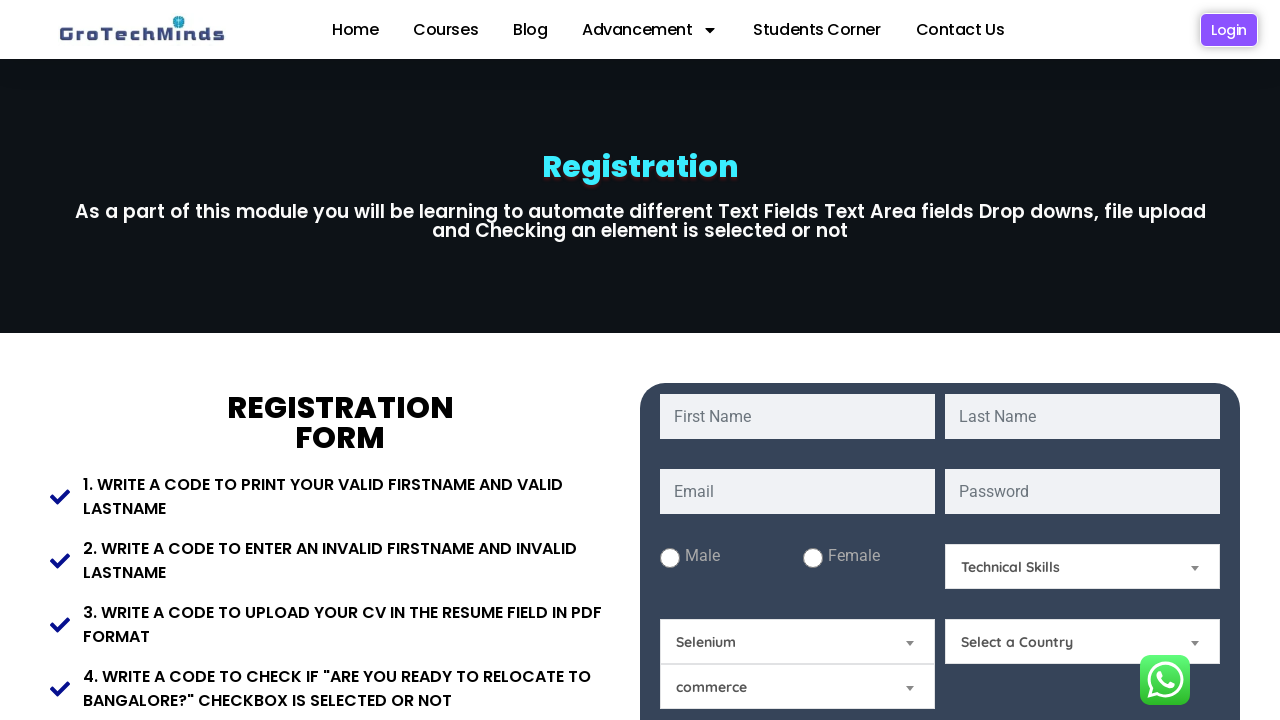

Selected 'Saudi Arabia' from Country dropdown by value on #Country
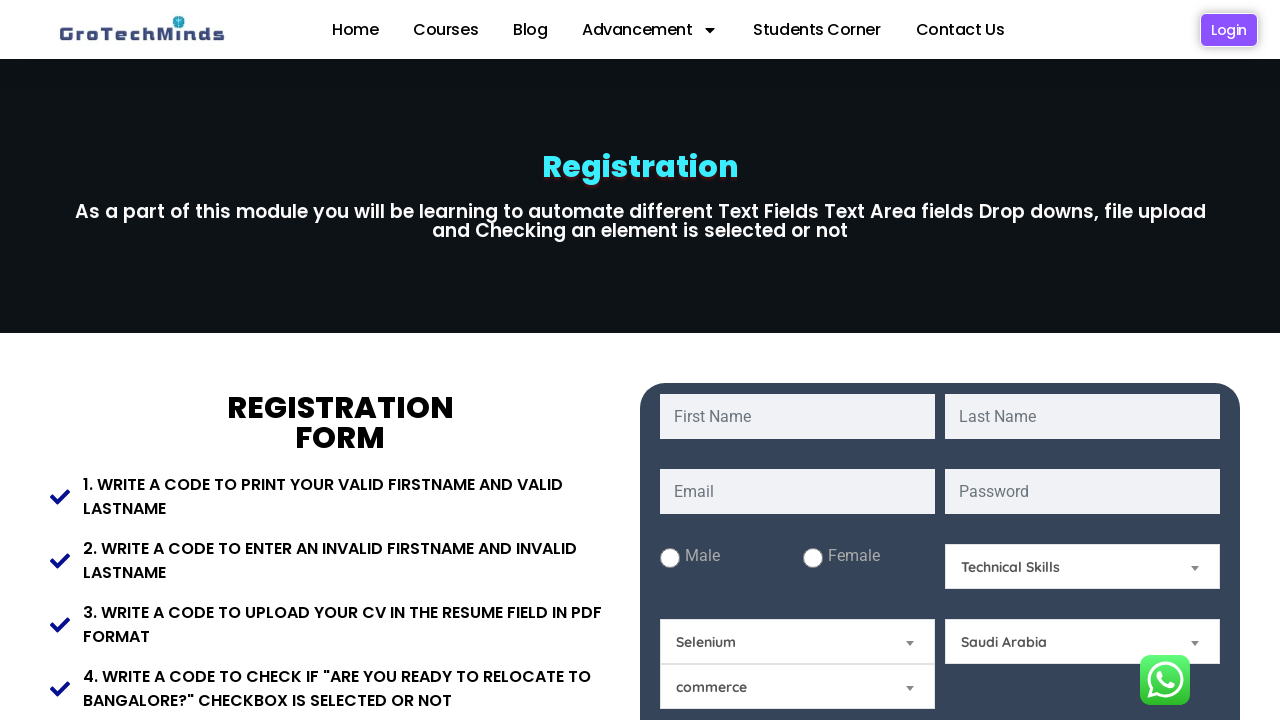

Selected option at index 4 from Religion dropdown on #Relegion
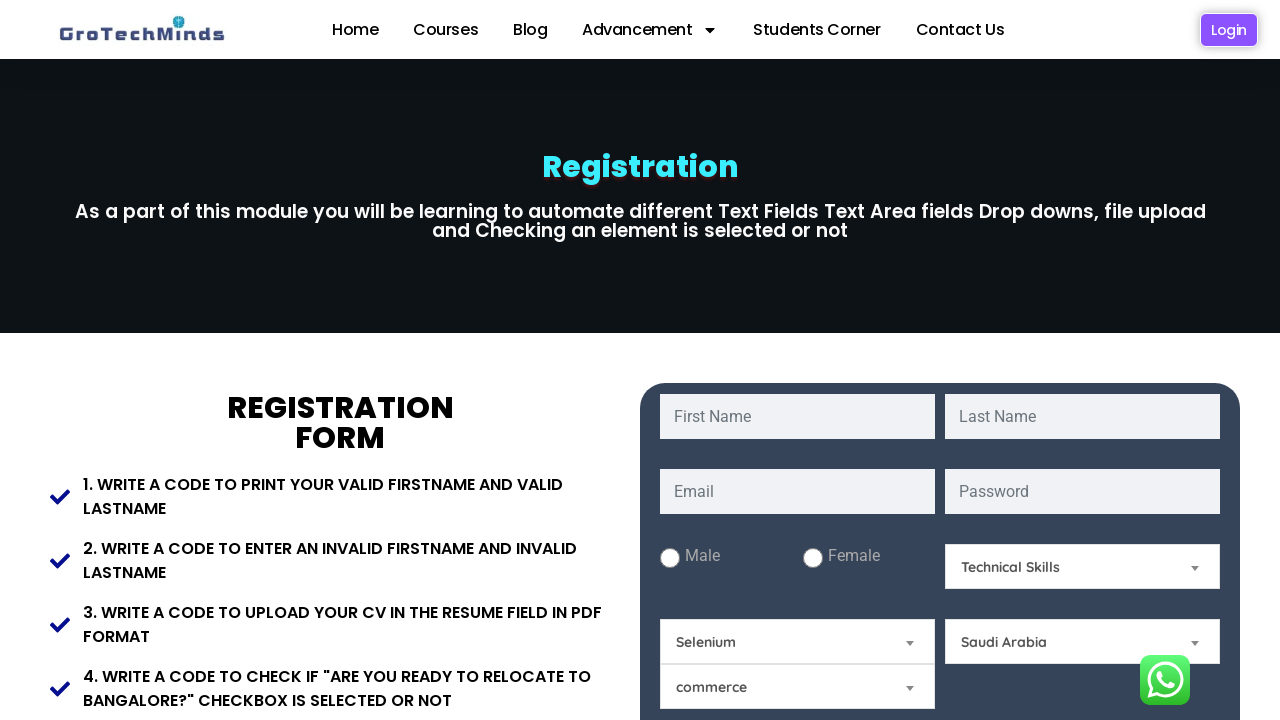

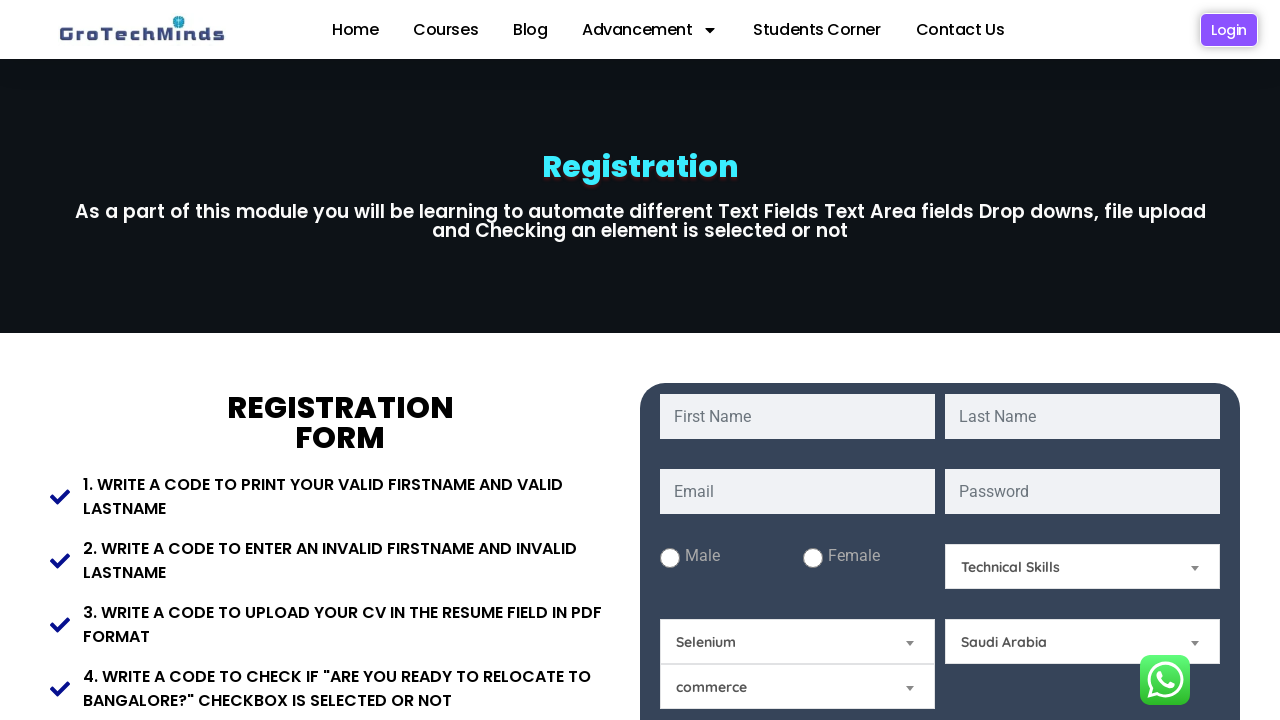